Tests browser navigation methods by navigating to a URL, then using back, forward, and refresh commands

Starting URL: https://www.redbus.in/

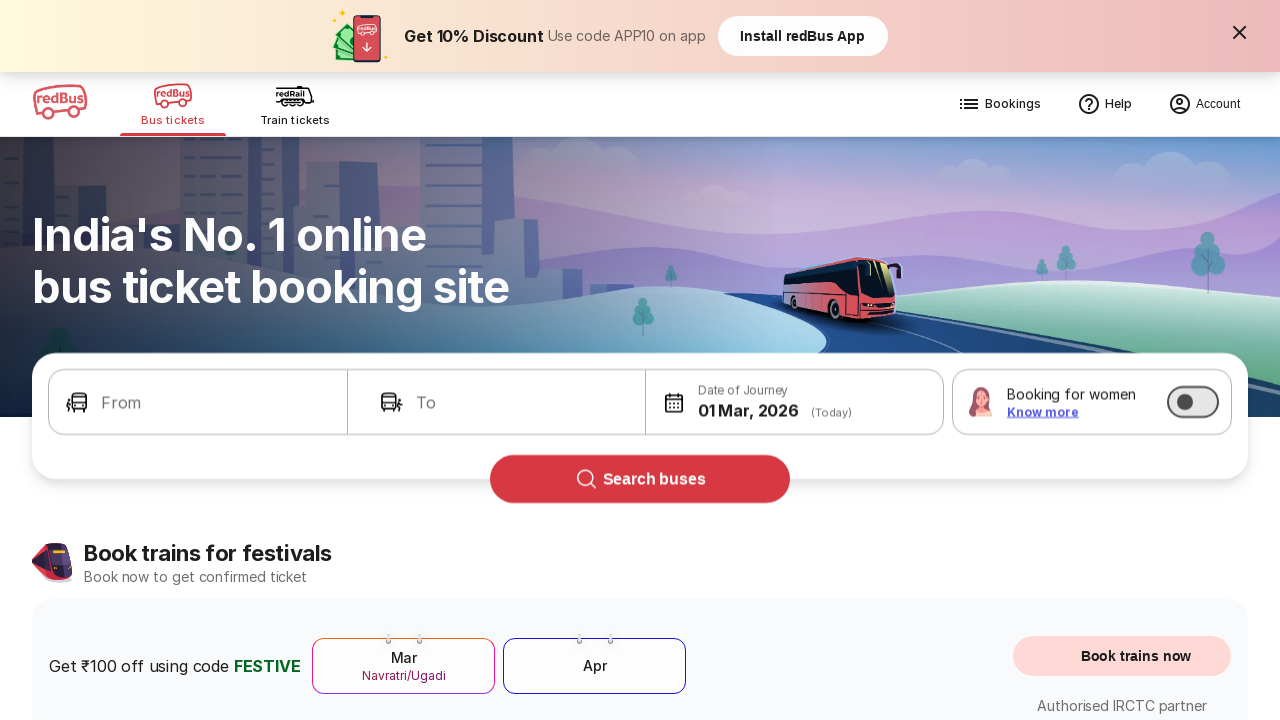

Navigated to https://www.redbus.in/
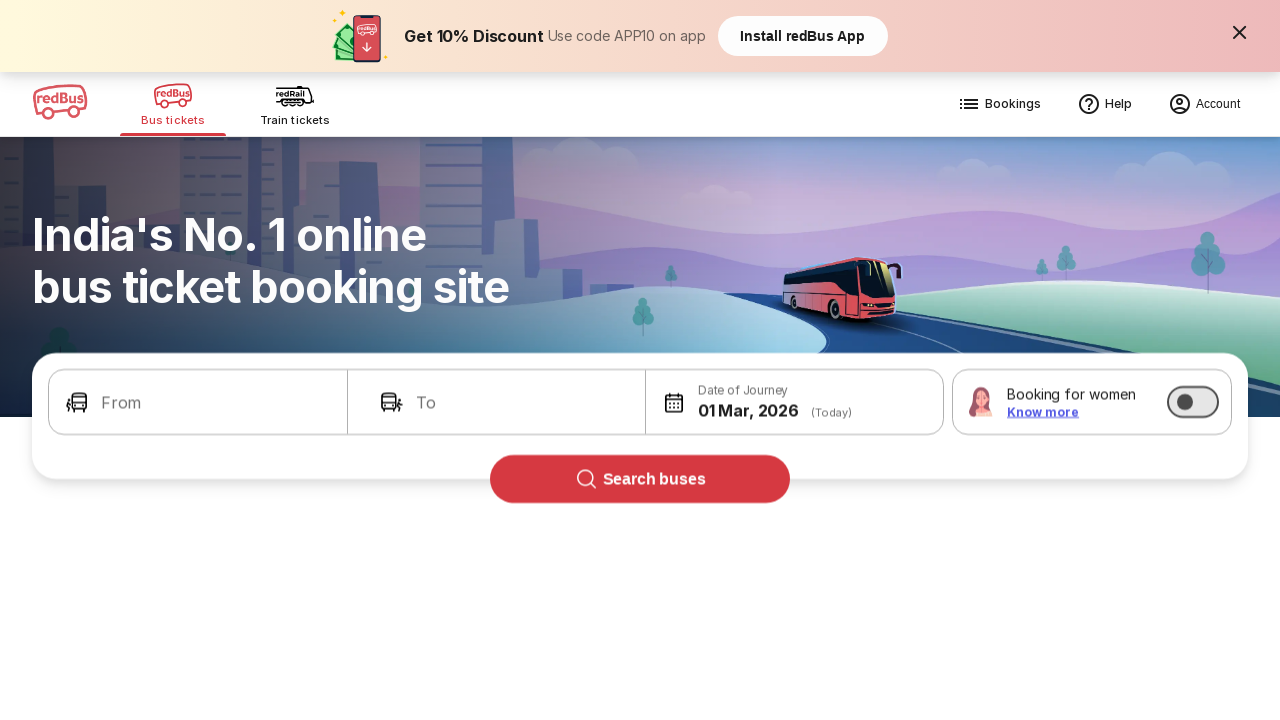

Navigated back in browser history
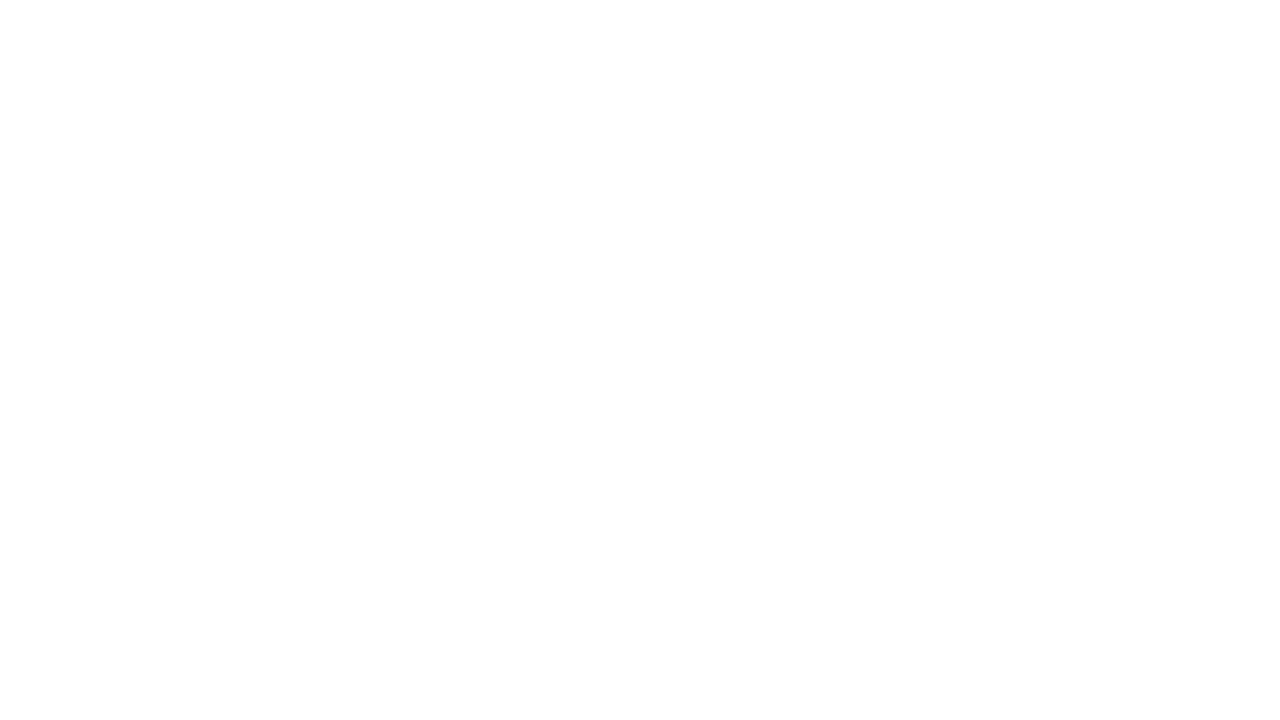

Navigated forward in browser history
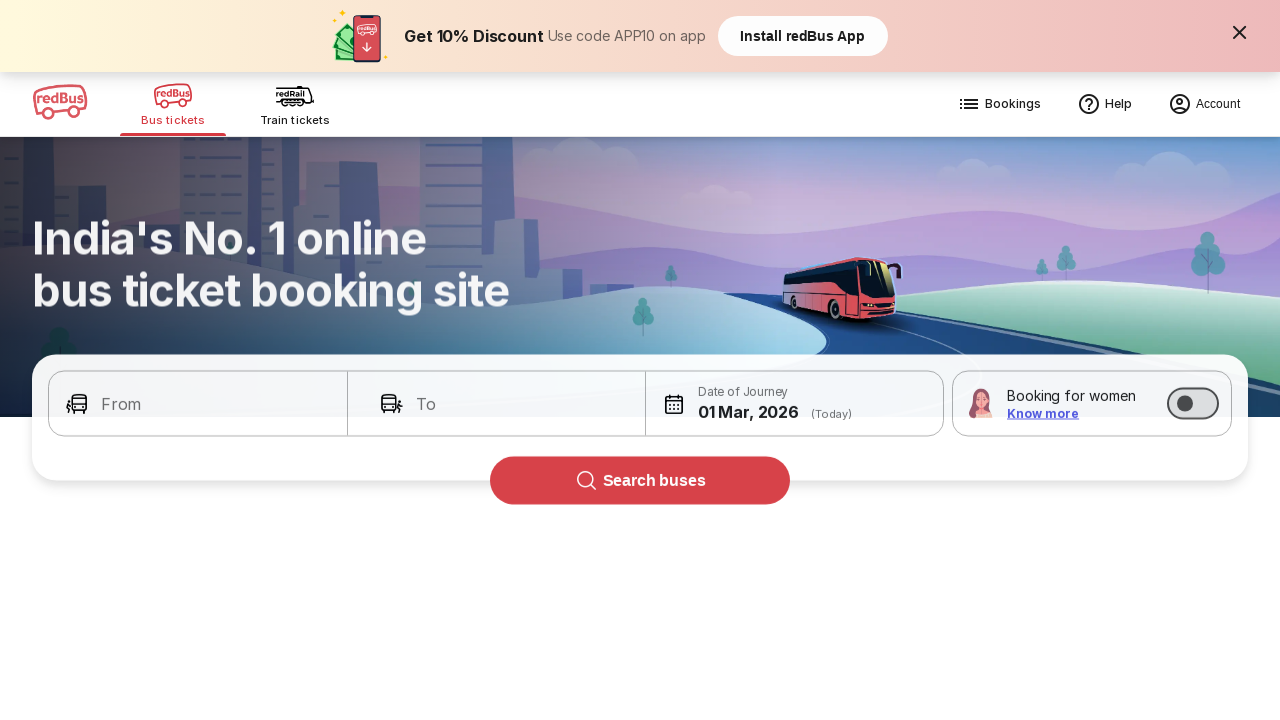

Refreshed the page
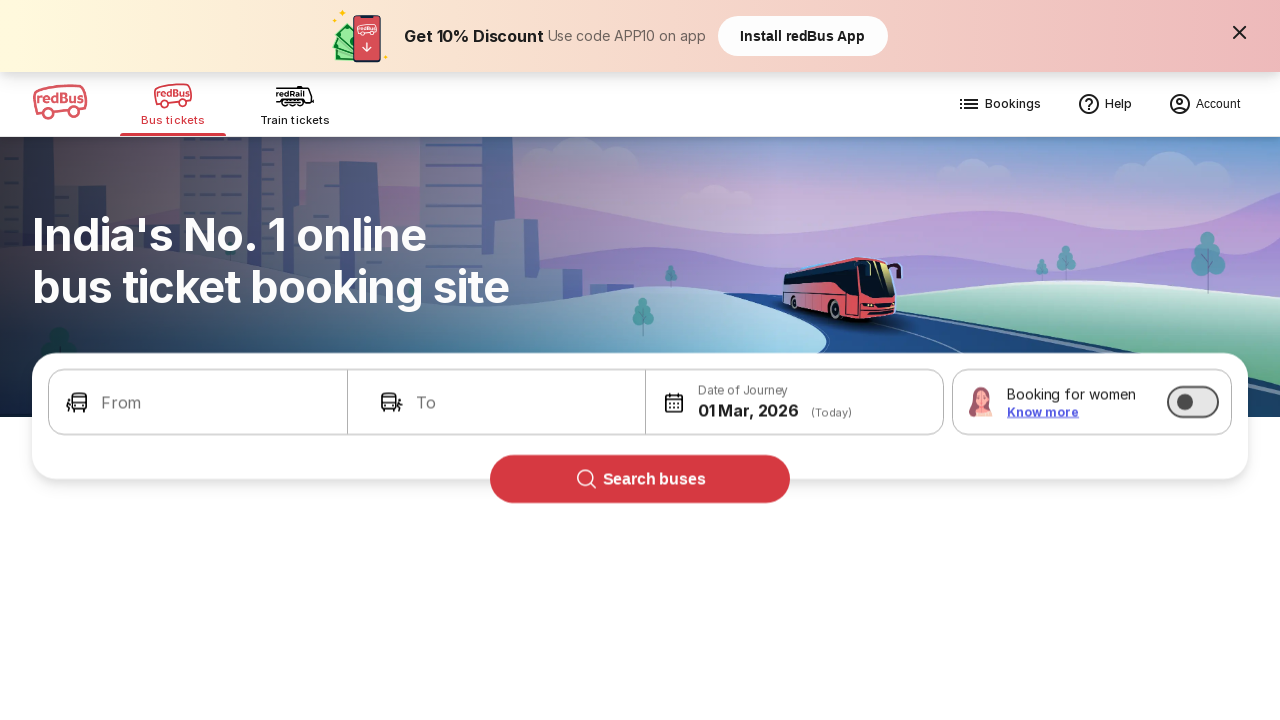

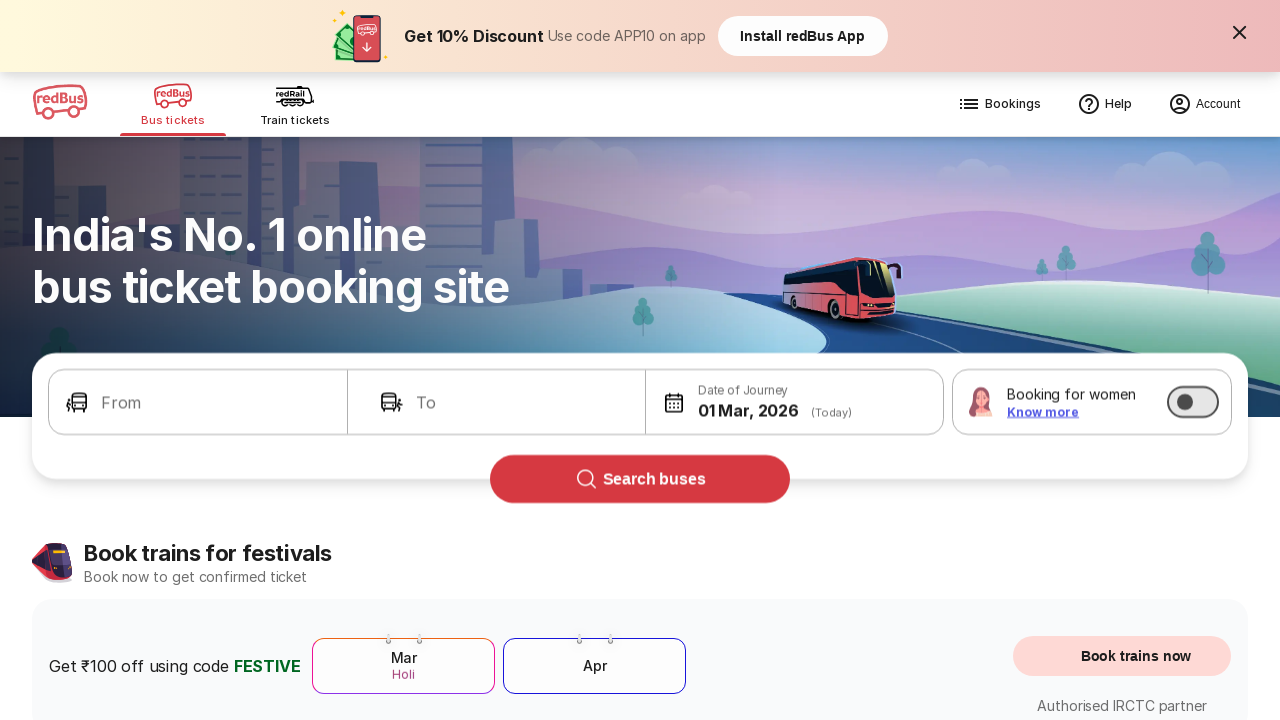